Tests that a checkbox can be removed by clicking the Remove button and verifying the checkbox disappears

Starting URL: https://the-internet.herokuapp.com/dynamic_controls

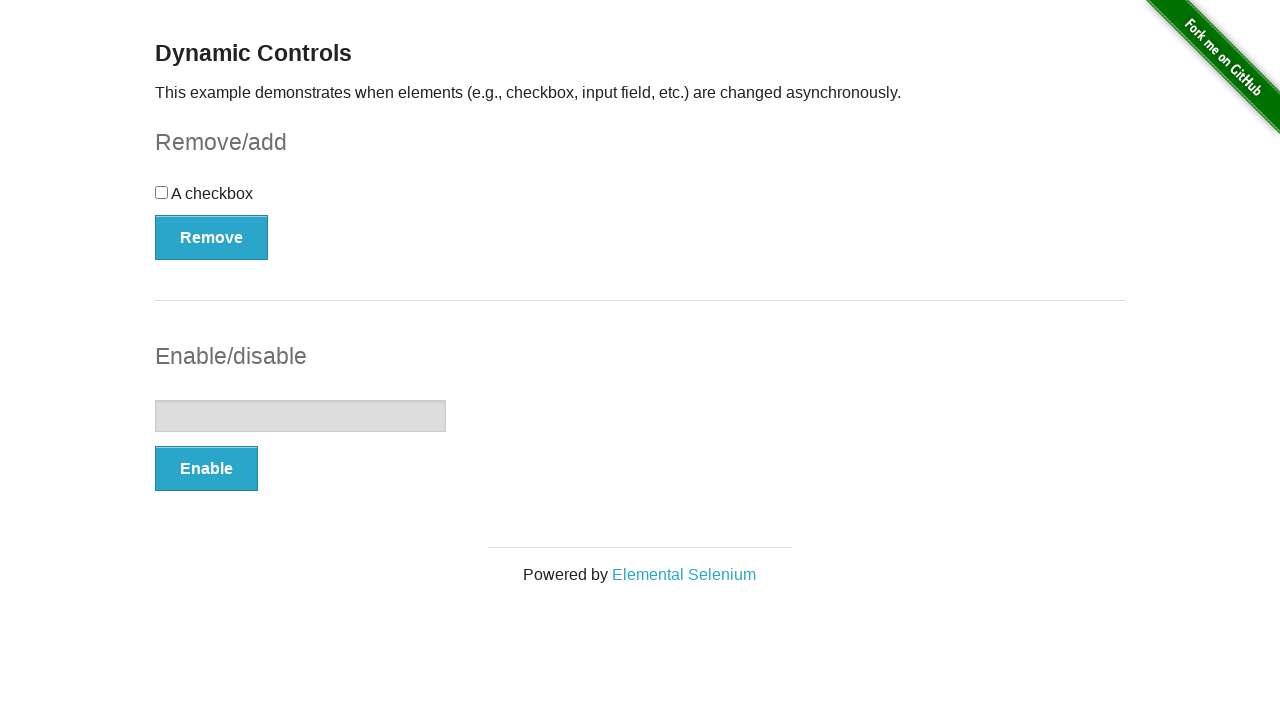

Clicked Remove button to remove the checkbox at (212, 237) on button:has-text('Remove')
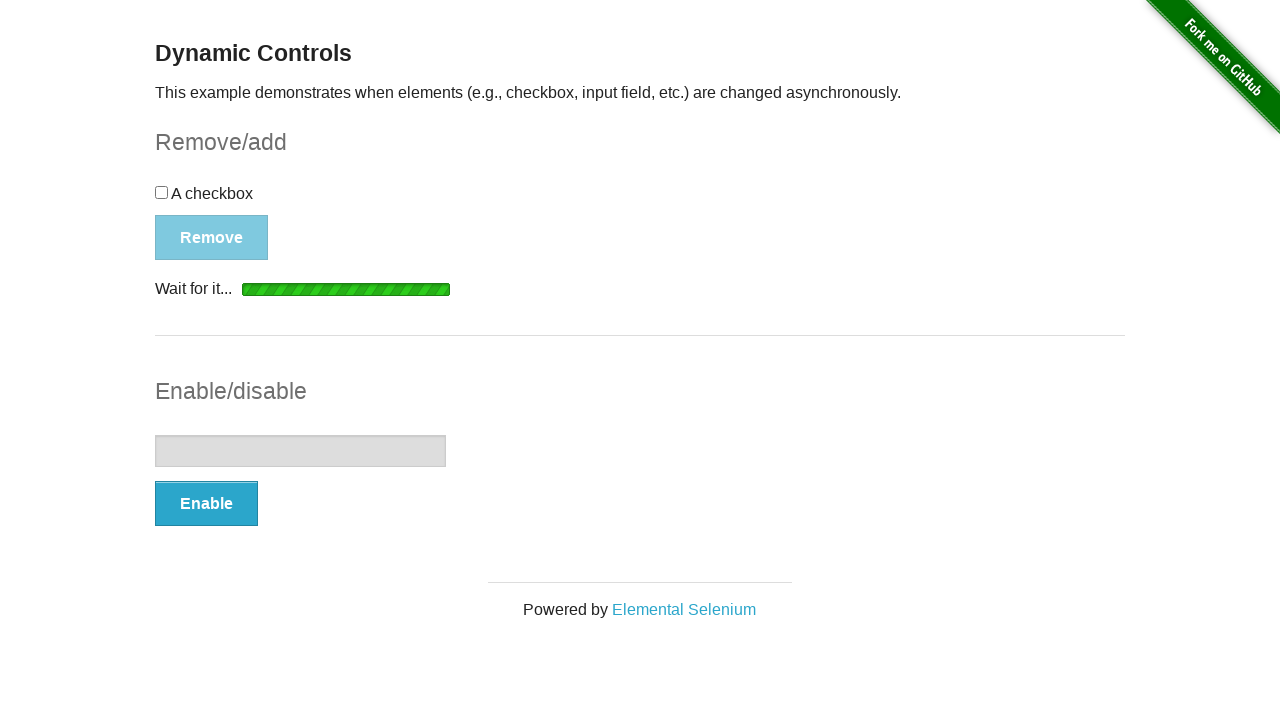

Waited for completion message to appear
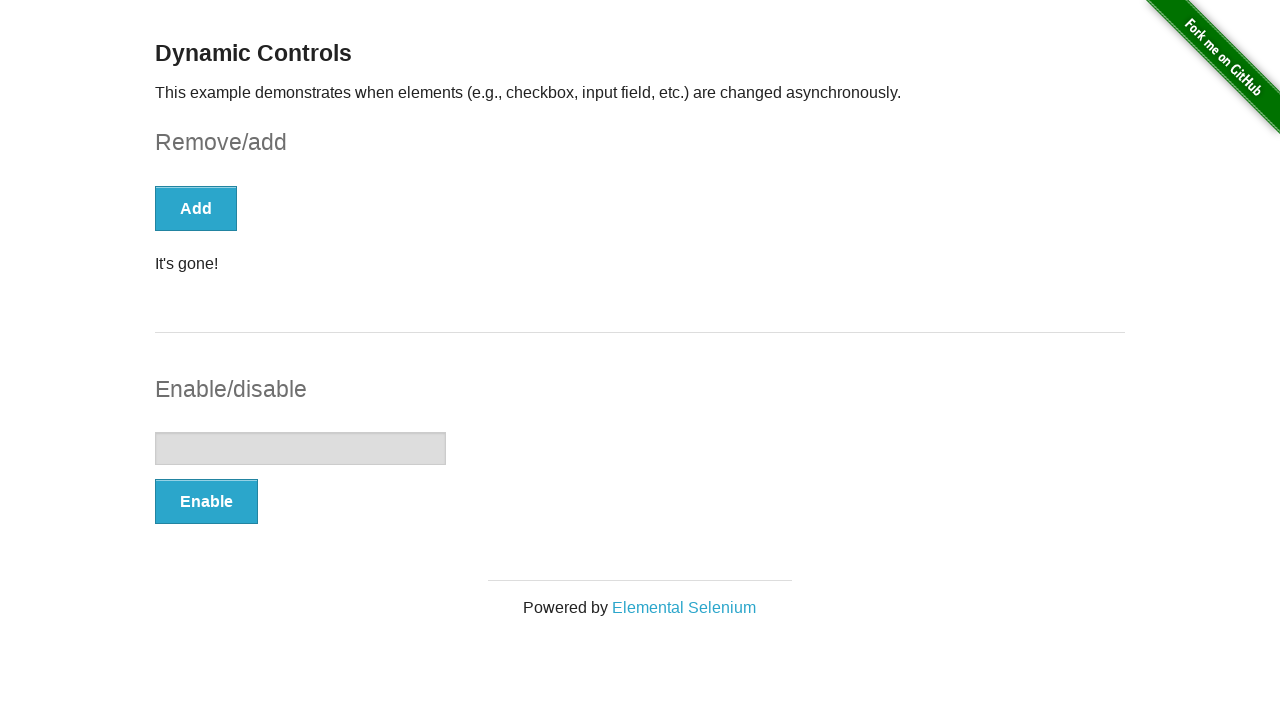

Verified checkbox is no longer visible
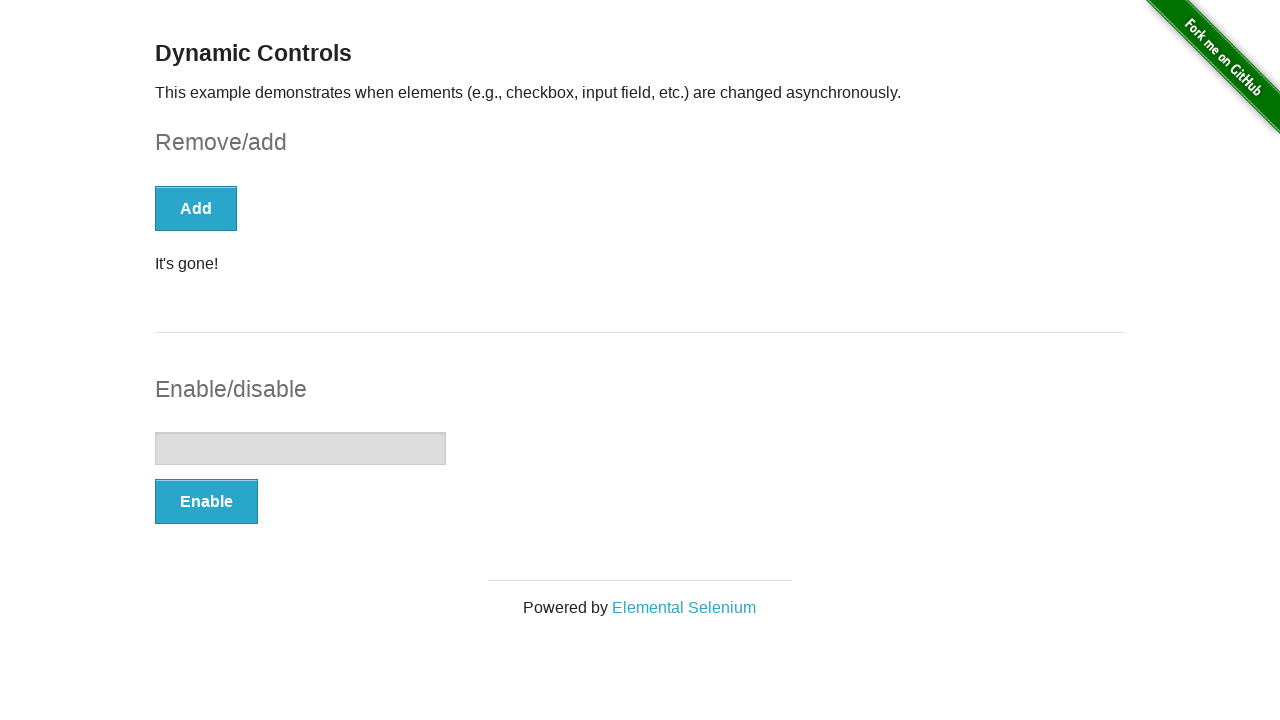

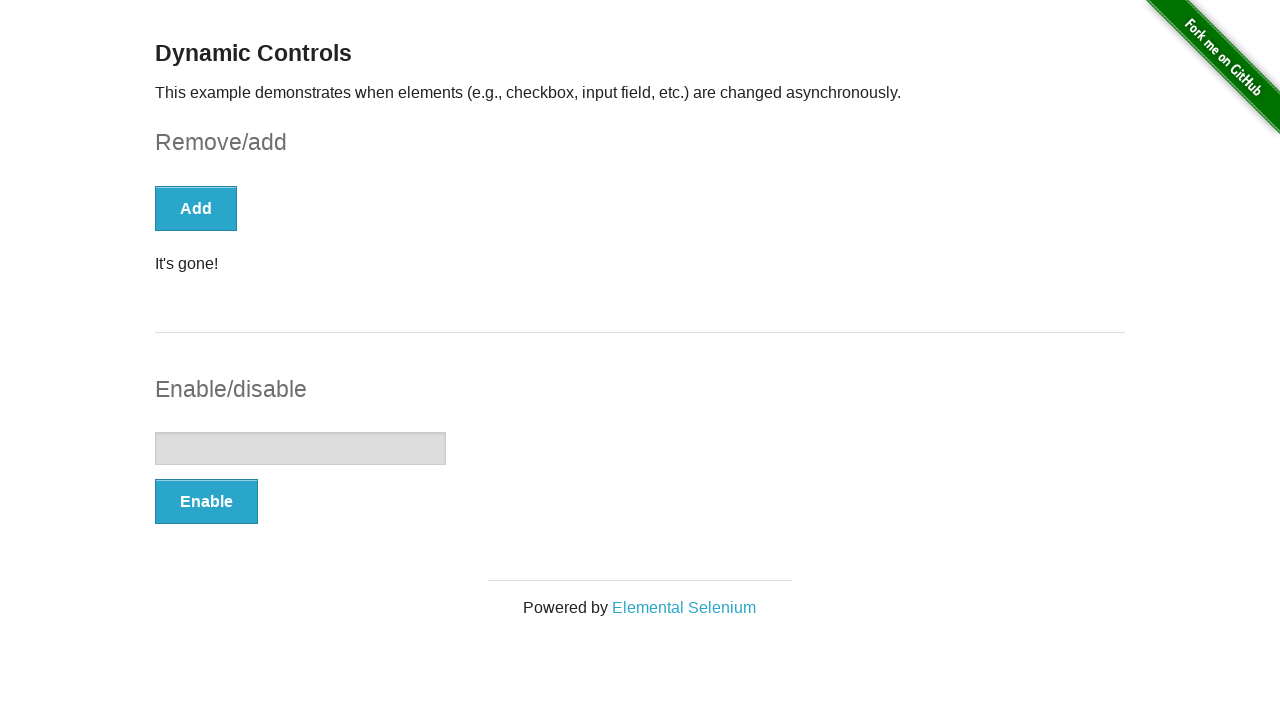